Tests the Python.org search functionality by entering a search query and verifying results are returned

Starting URL: http://www.python.org

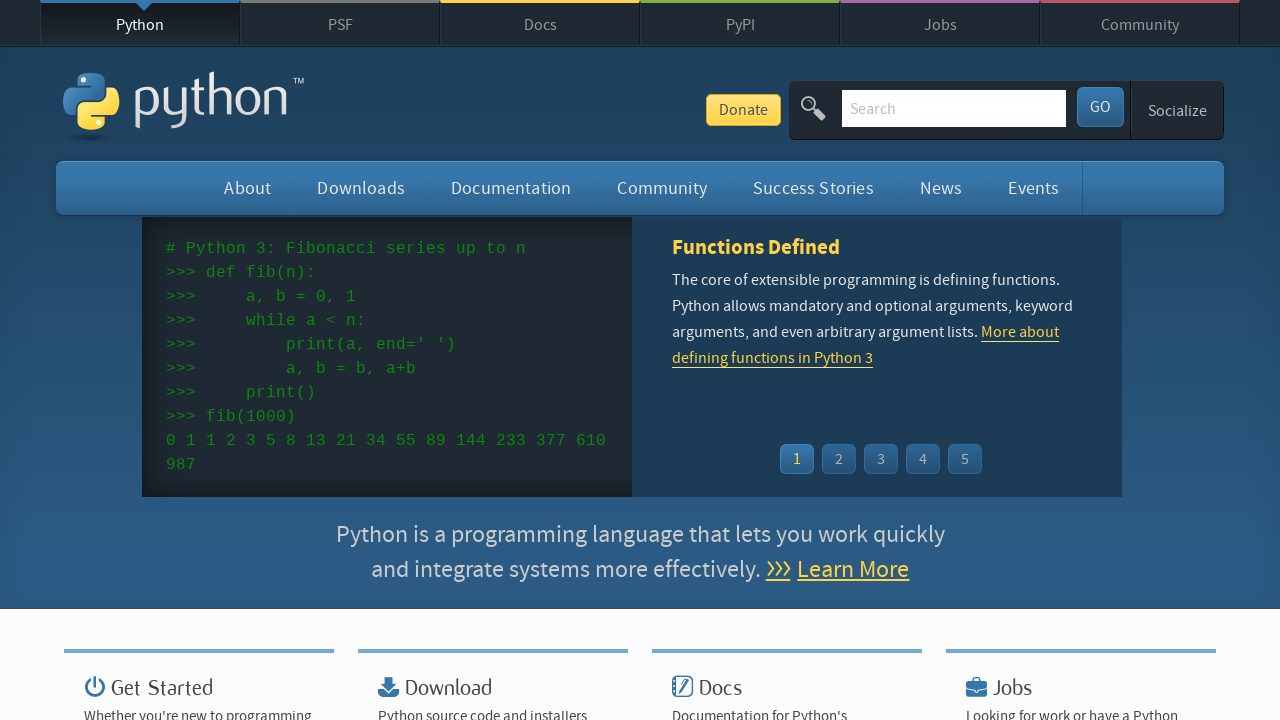

Located search input field with name 'q'
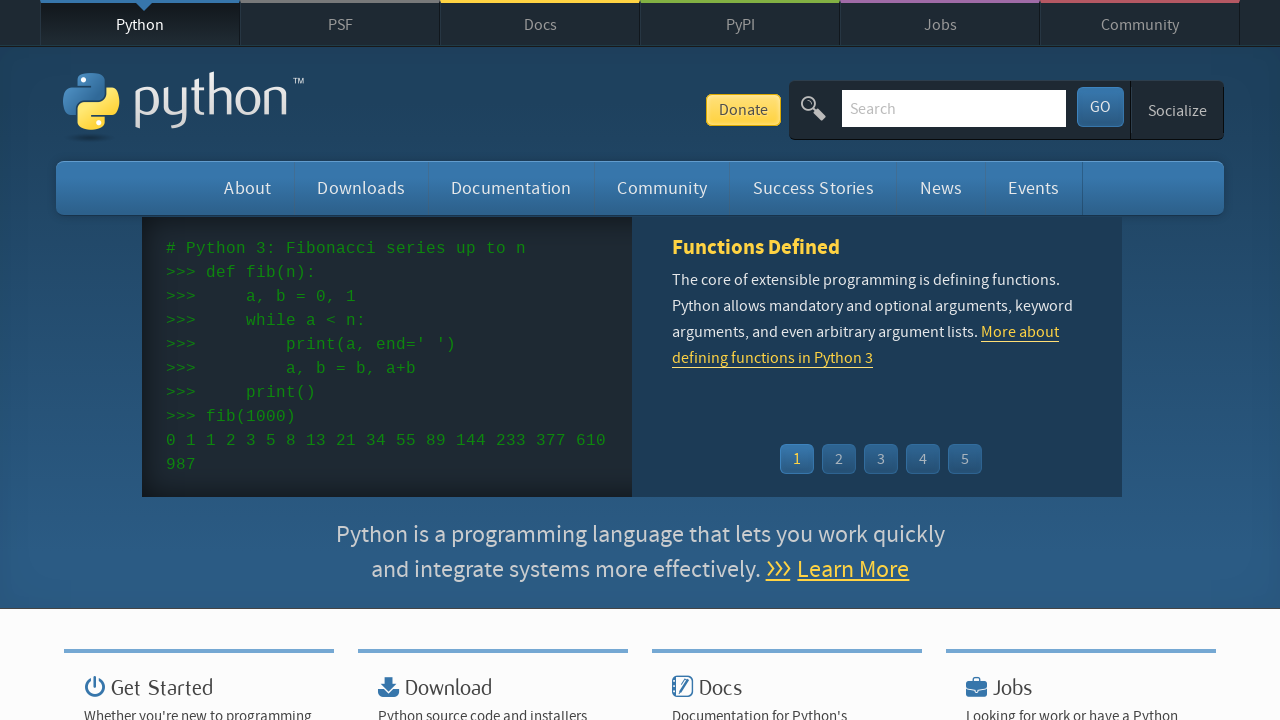

Cleared search input field on input[name='q']
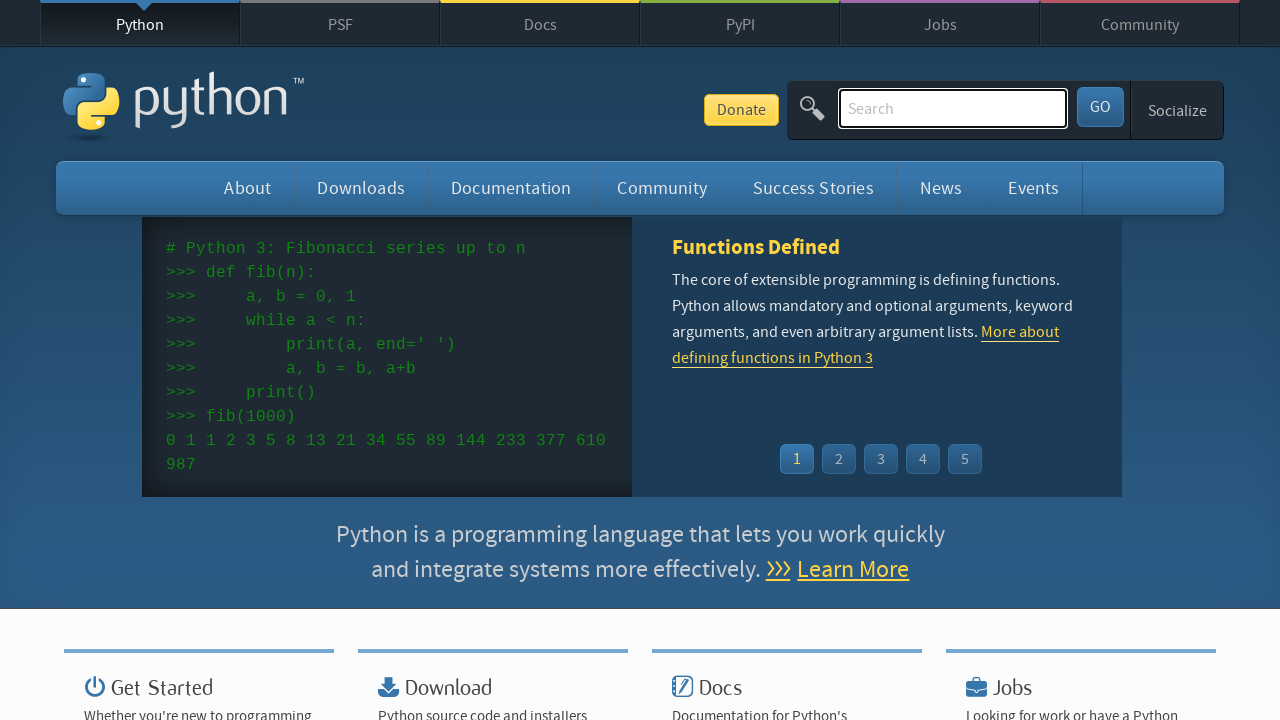

Filled search input with query 'asfdf' on input[name='q']
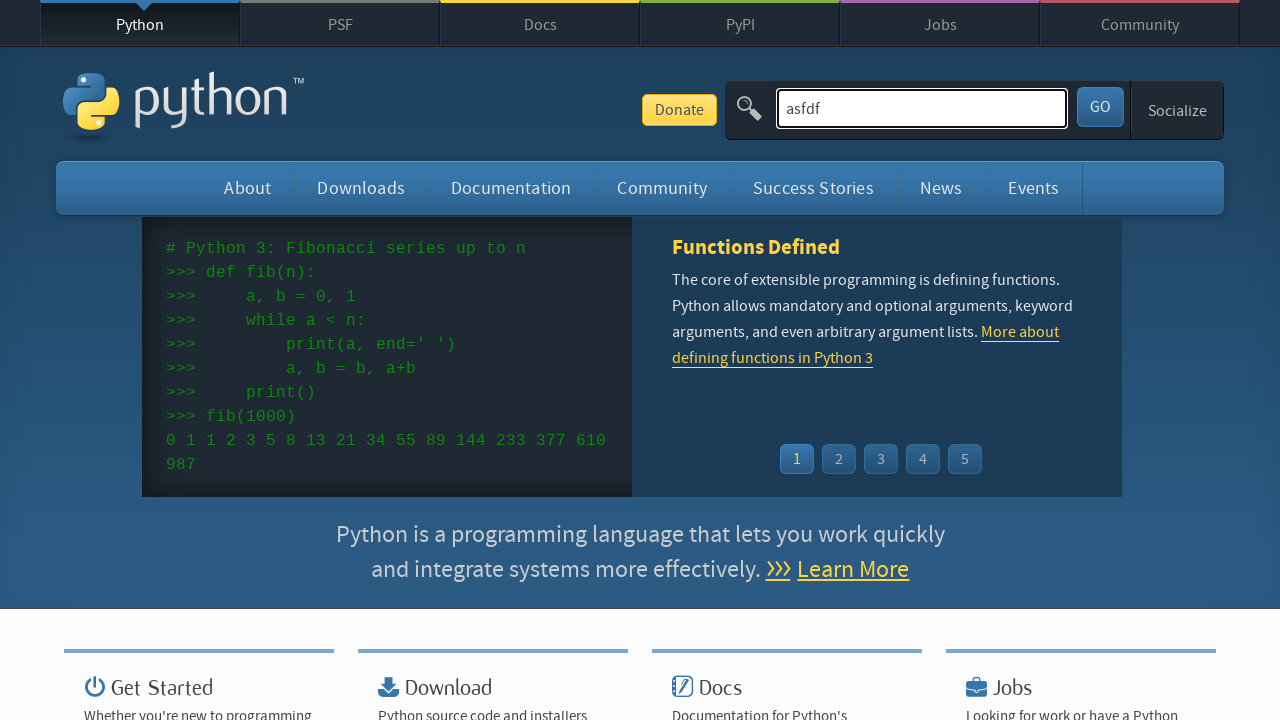

Pressed Enter to submit search query on input[name='q']
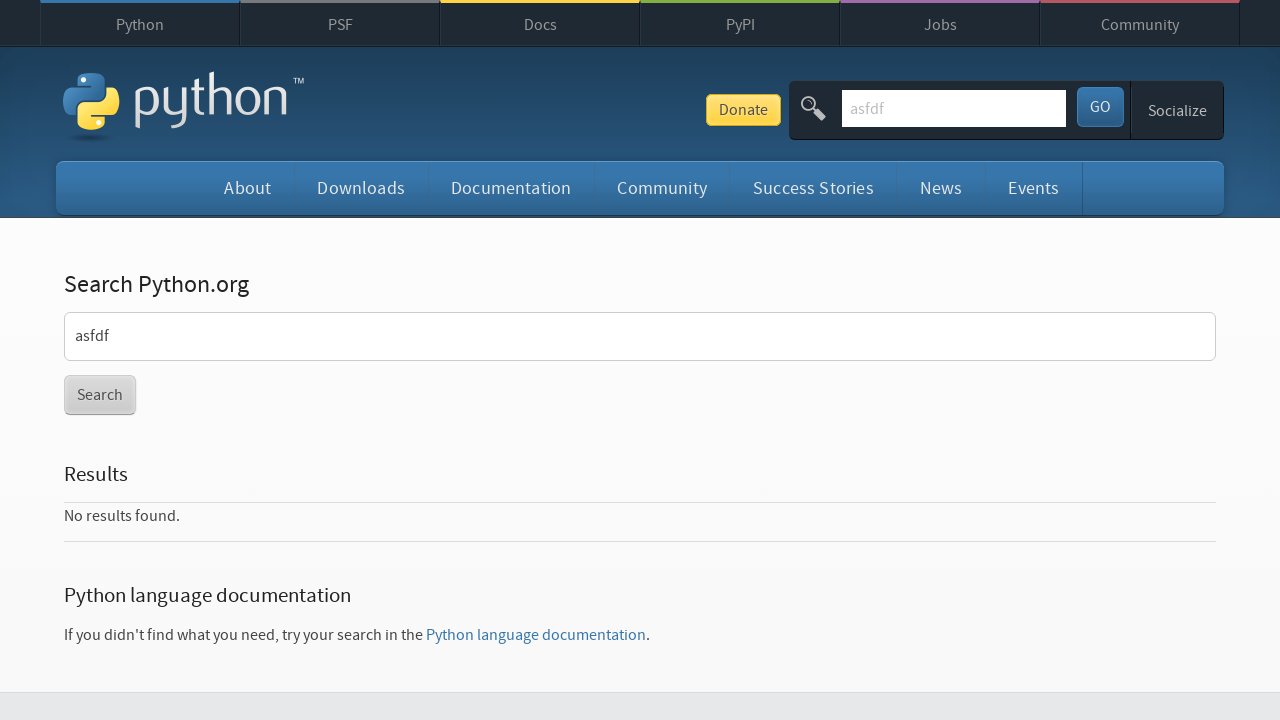

Page finished loading after search (networkidle)
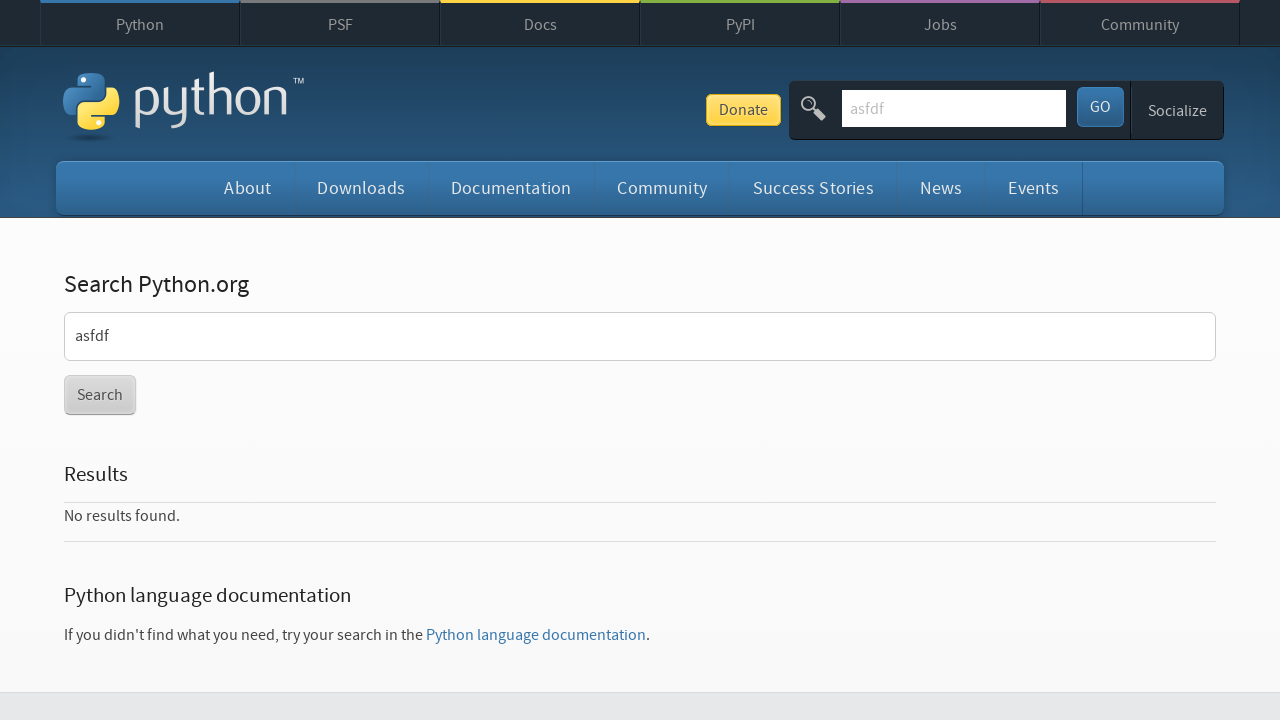

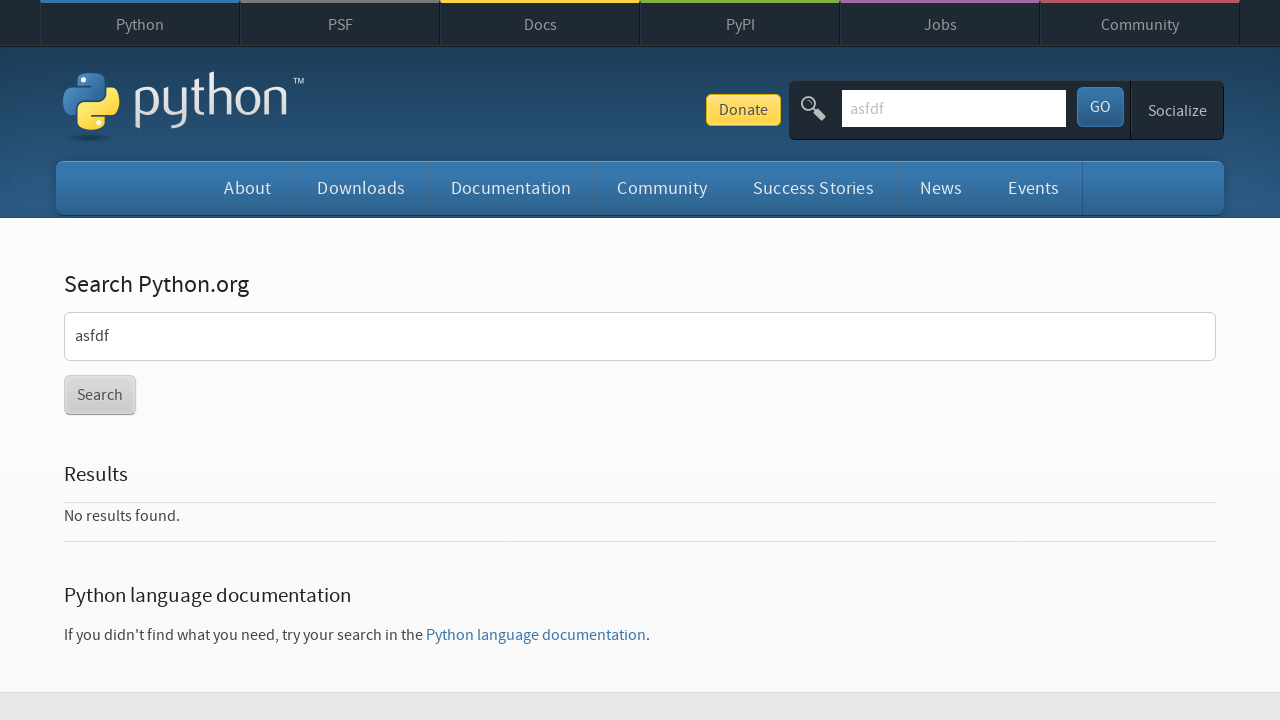